Tests iframe handling by switching between frames and clicking buttons within nested iframes

Starting URL: https://leafground.com/frame.xhtml

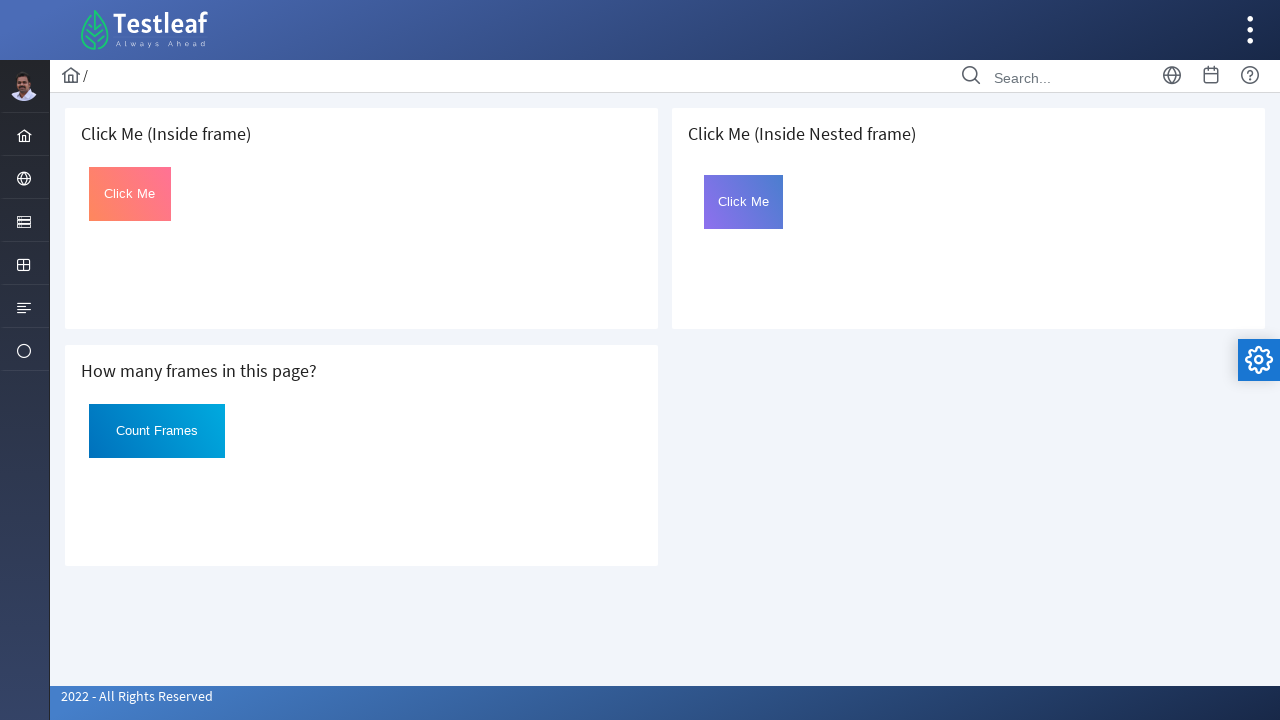

Clicked button in first iframe at (130, 194) on iframe >> nth=0 >> internal:control=enter-frame >> button#Click
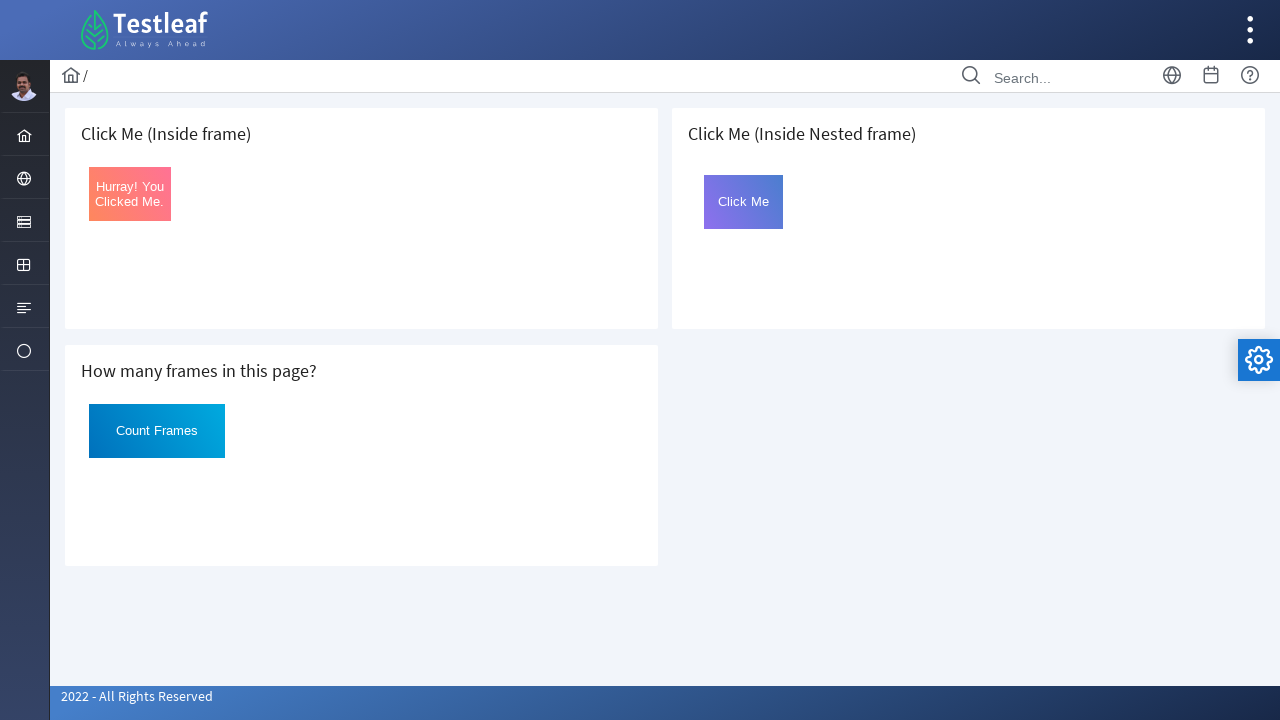

Retrieved text from first frame button: Hurray! You Clicked Me.
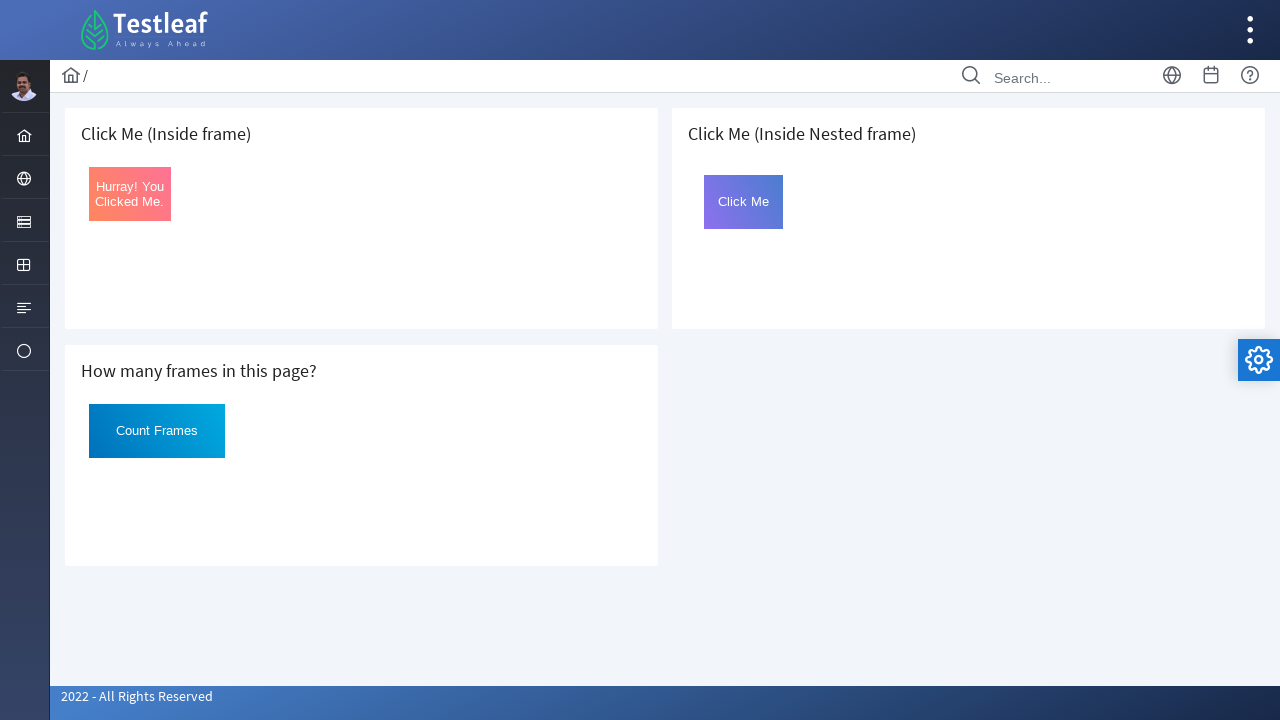

Located third iframe
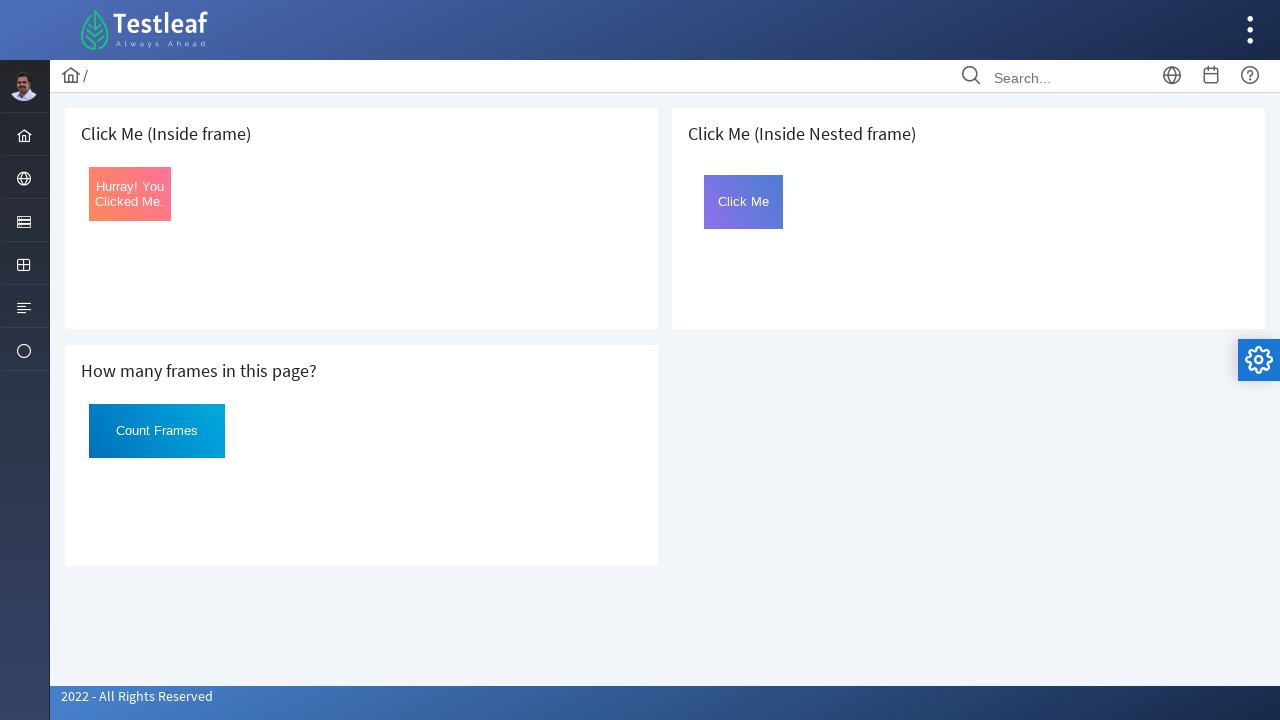

Located nested iframe within third iframe
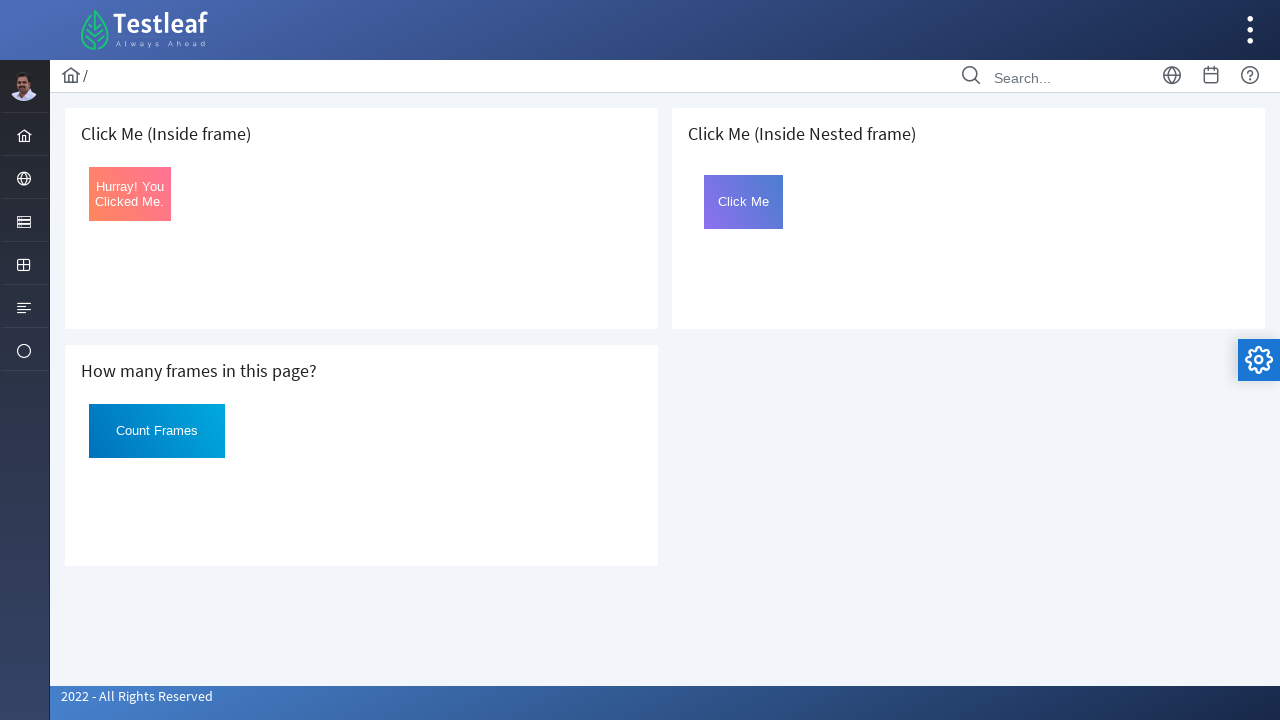

Clicked button in nested iframe at (744, 202) on iframe >> nth=2 >> internal:control=enter-frame >> iframe#frame2 >> internal:con
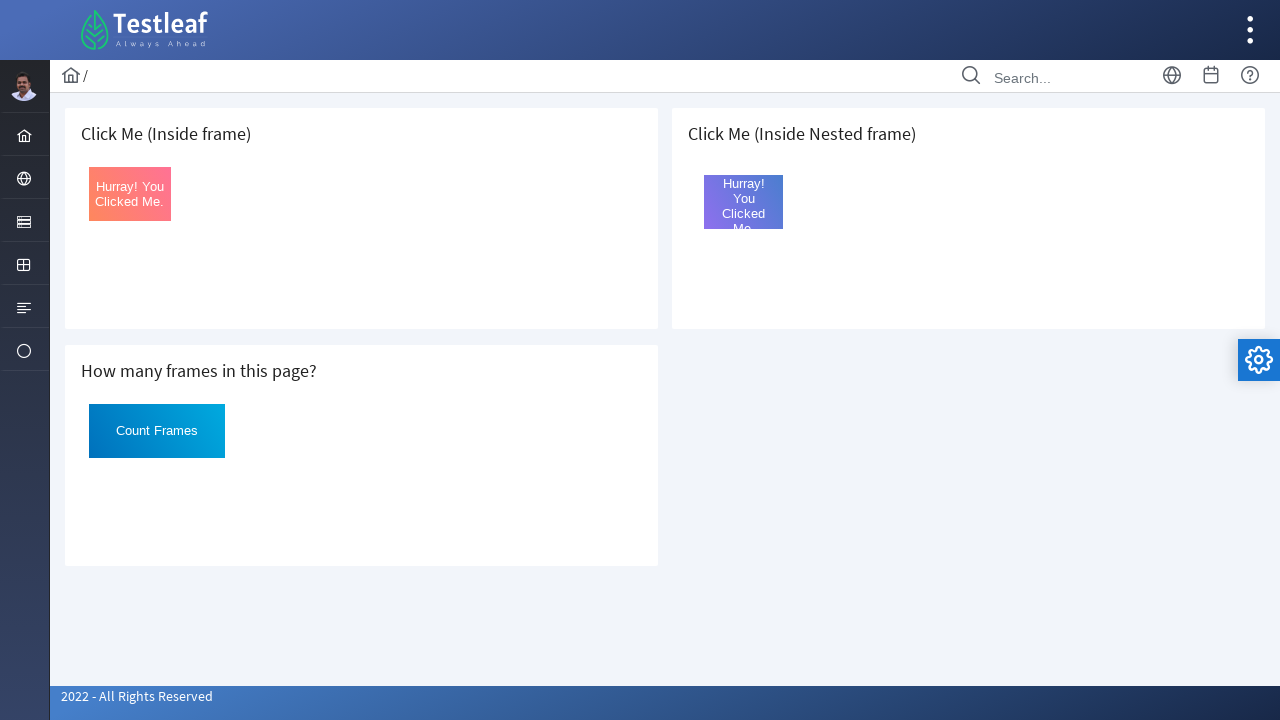

Retrieved text from nested frame button: Hurray! You Clicked Me.
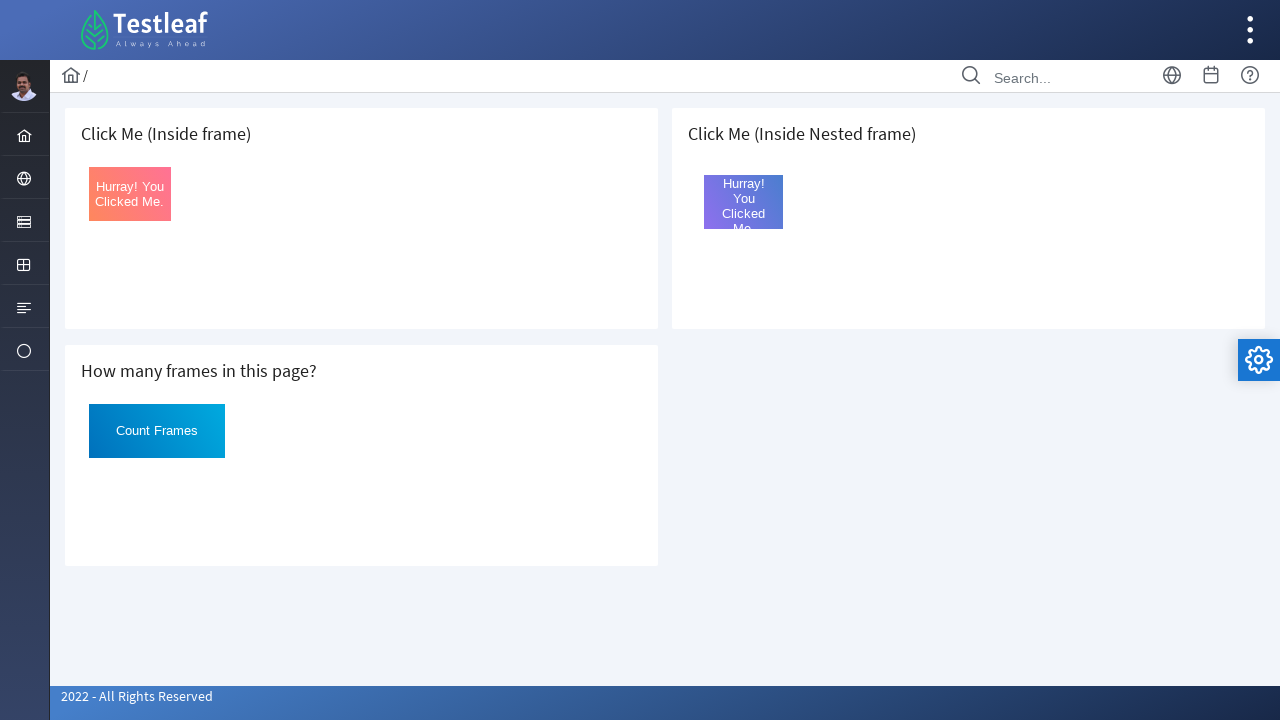

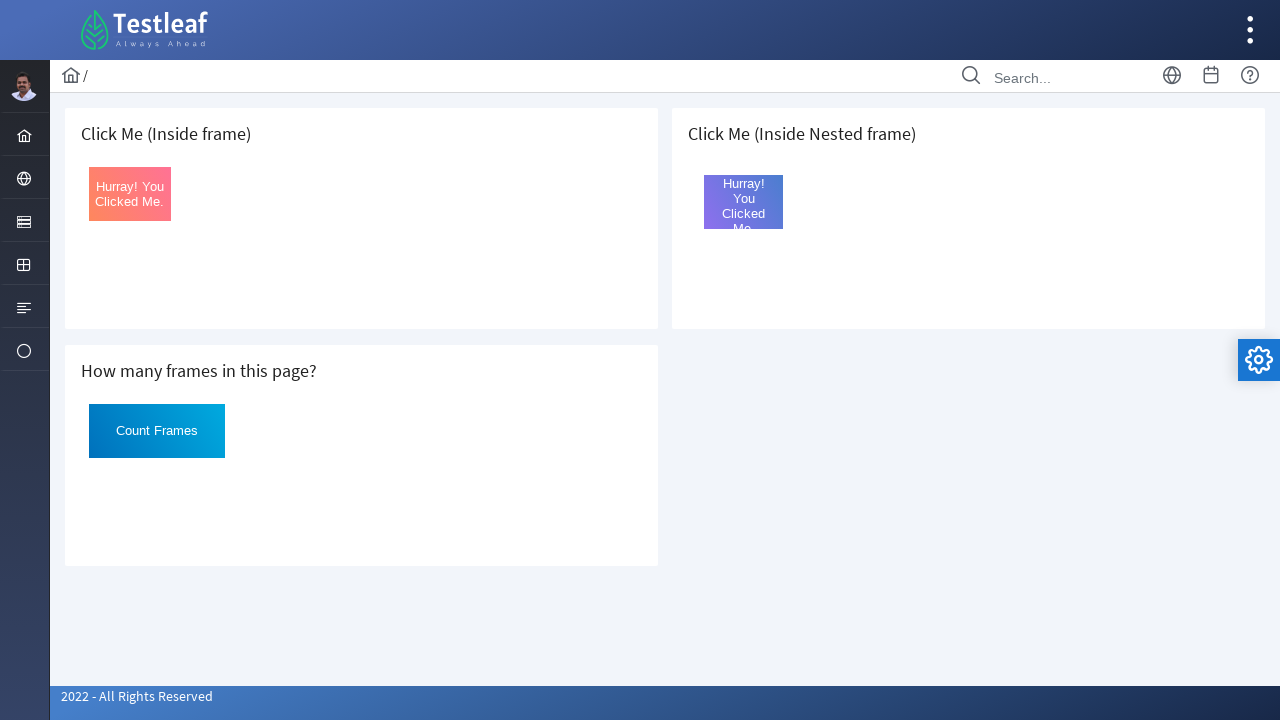